Tests that the counter displays the correct number of todo items

Starting URL: https://demo.playwright.dev/todomvc

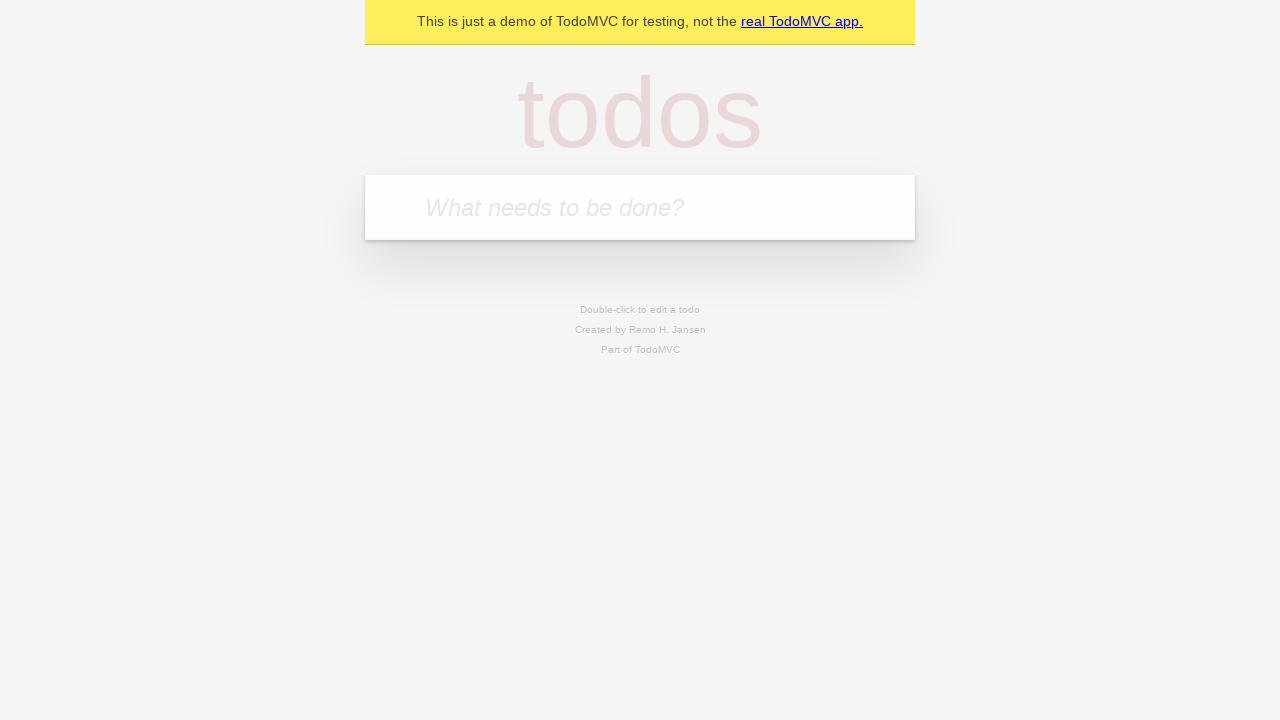

Filled todo input with 'buy some cheese' on internal:attr=[placeholder="What needs to be done?"i]
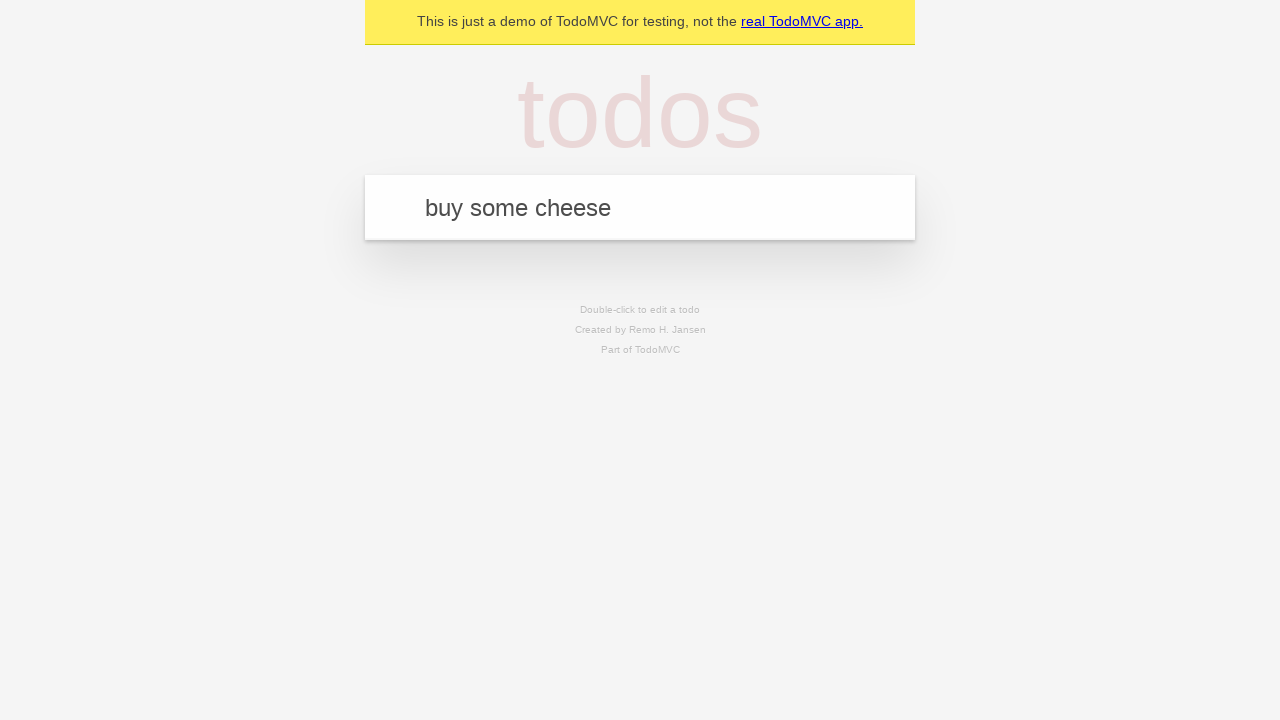

Pressed Enter to add first todo item on internal:attr=[placeholder="What needs to be done?"i]
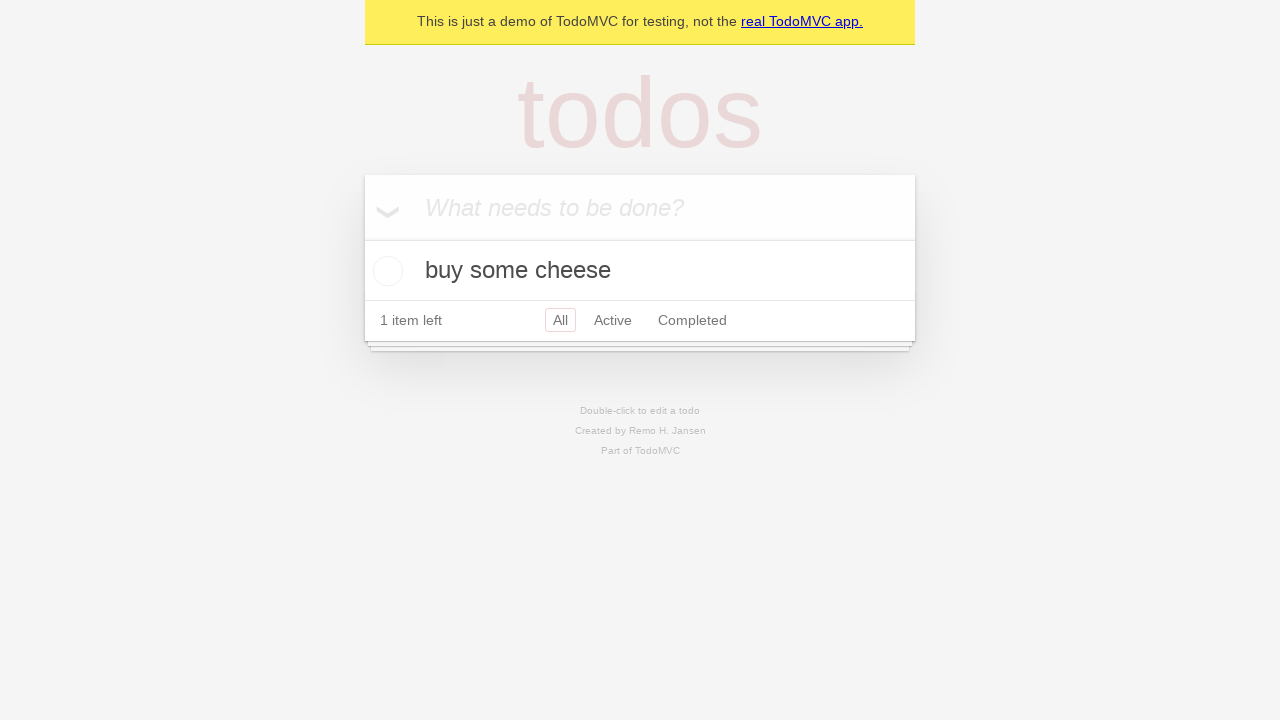

Waited for todo counter to appear
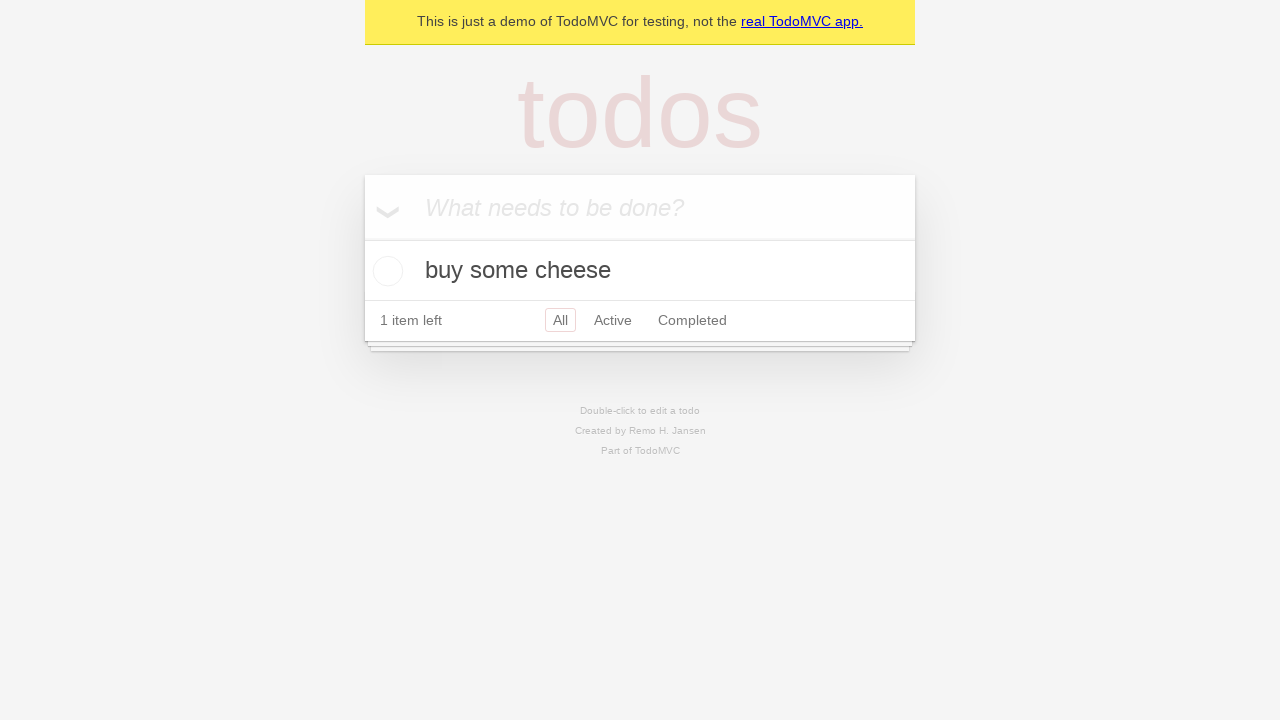

Filled todo input with 'feed the cat' on internal:attr=[placeholder="What needs to be done?"i]
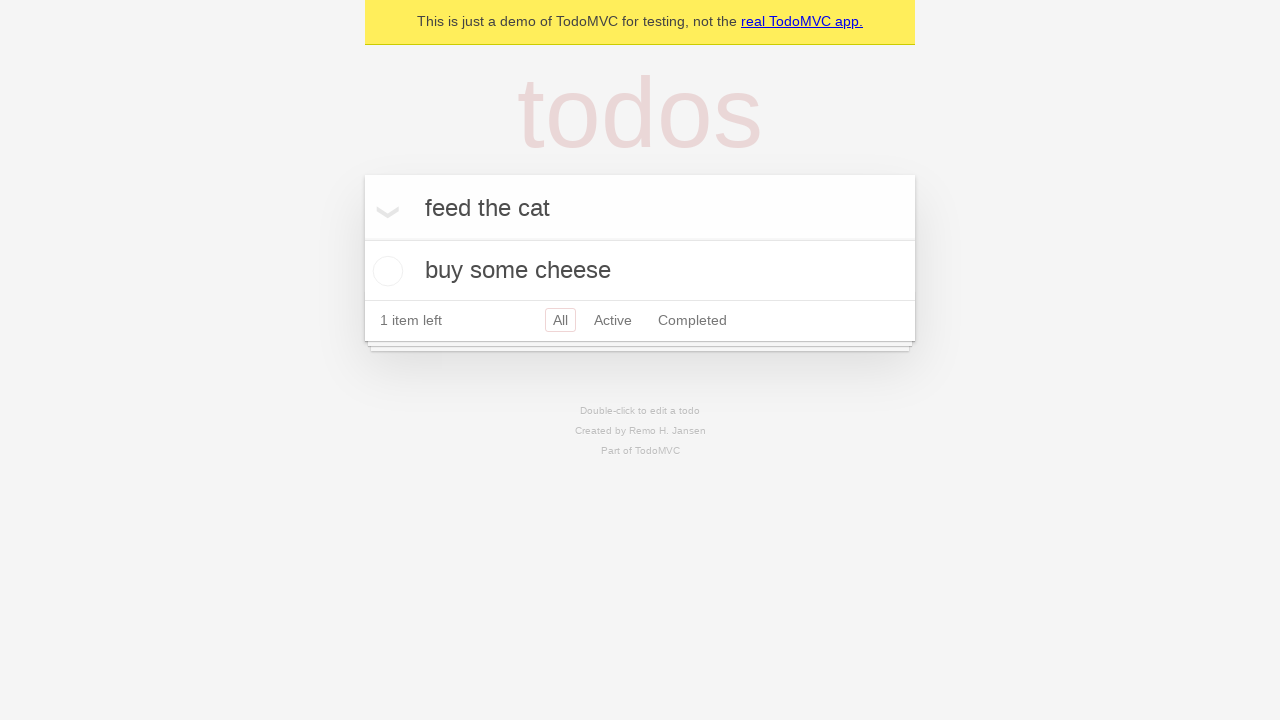

Pressed Enter to add second todo item on internal:attr=[placeholder="What needs to be done?"i]
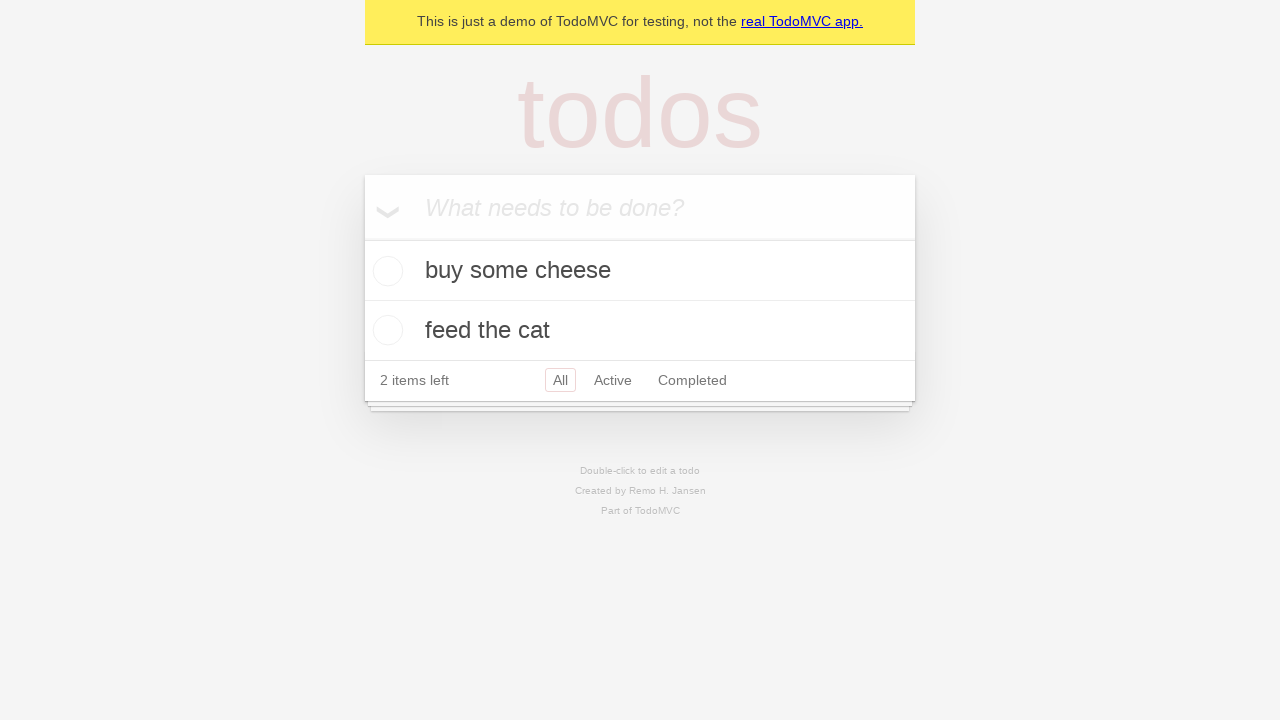

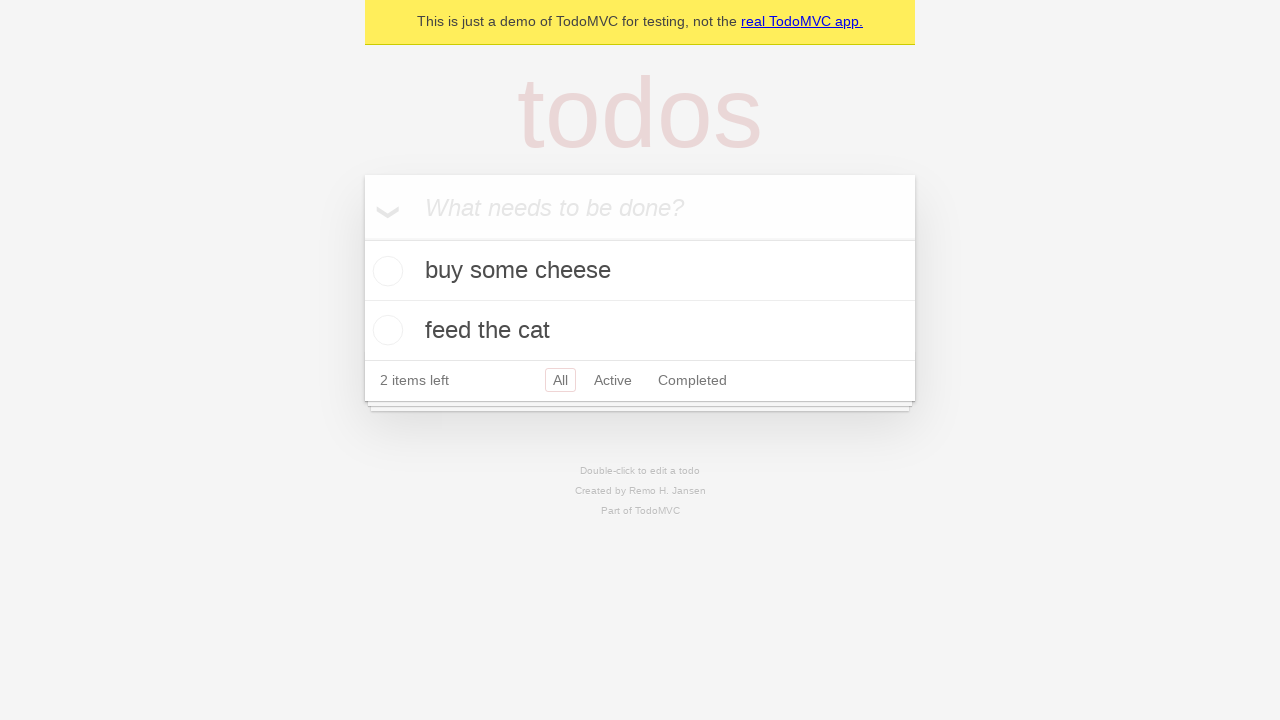